Tests displaying jQuery Growl notification messages on a page by injecting jQuery and jQuery Growl libraries via JavaScript, then triggering a notification popup.

Starting URL: http://the-internet.herokuapp.com

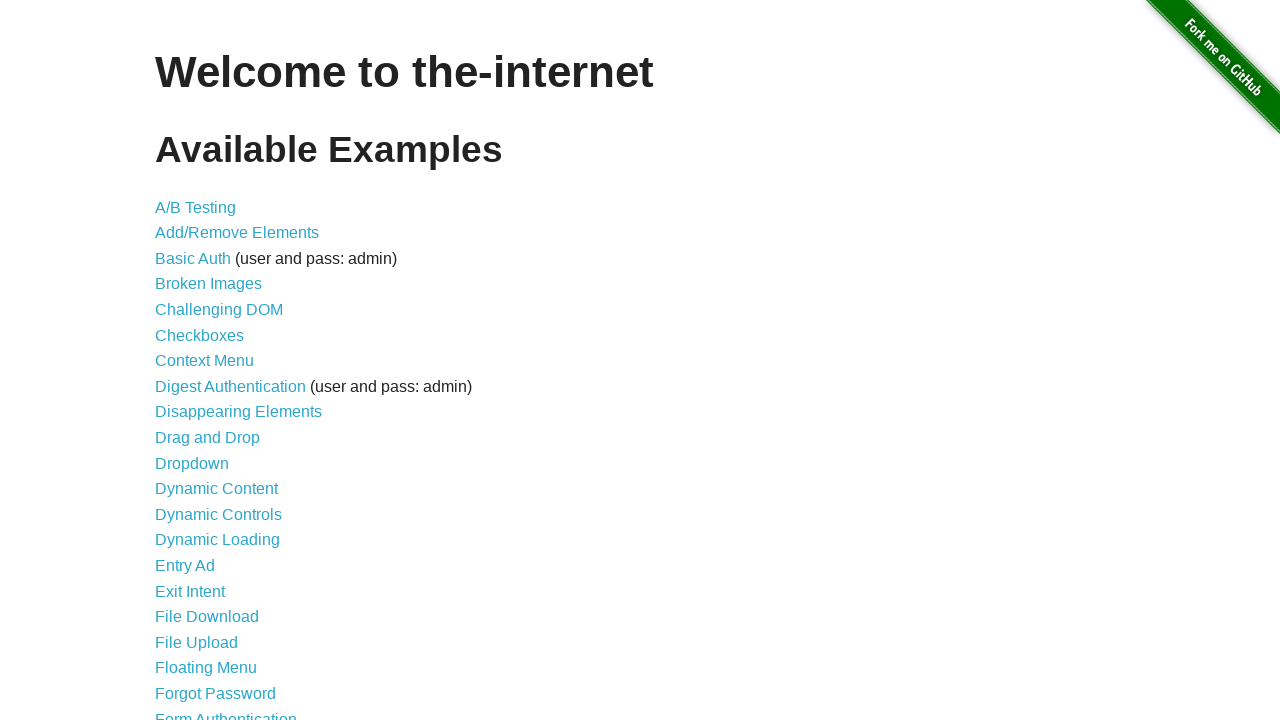

Injected jQuery library via script tag if not already present
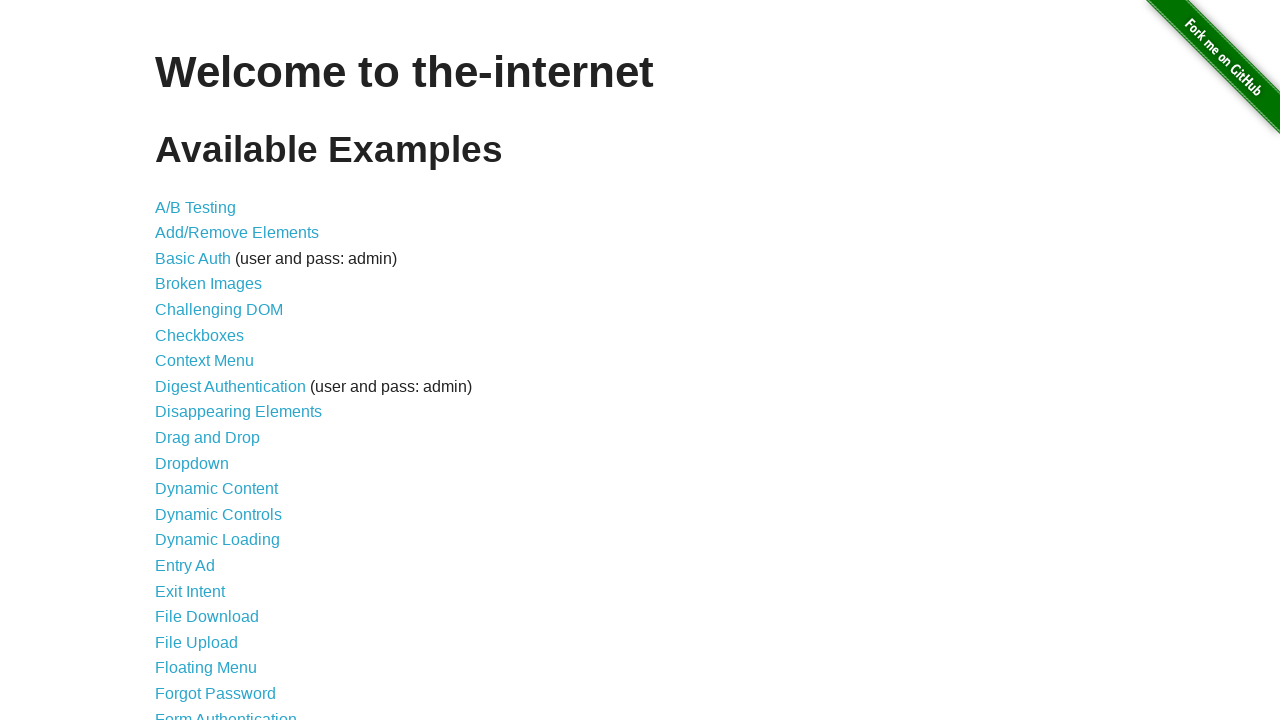

Waited for jQuery to load and become available
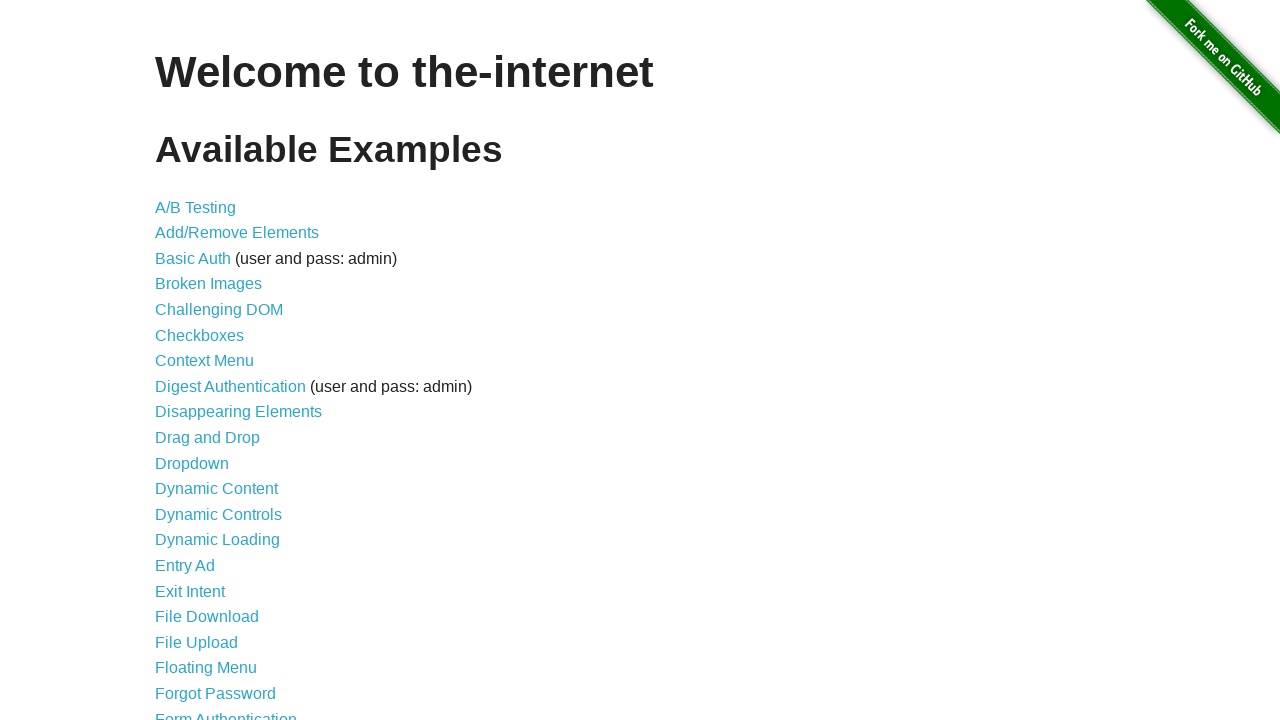

Loaded jQuery Growl plugin script
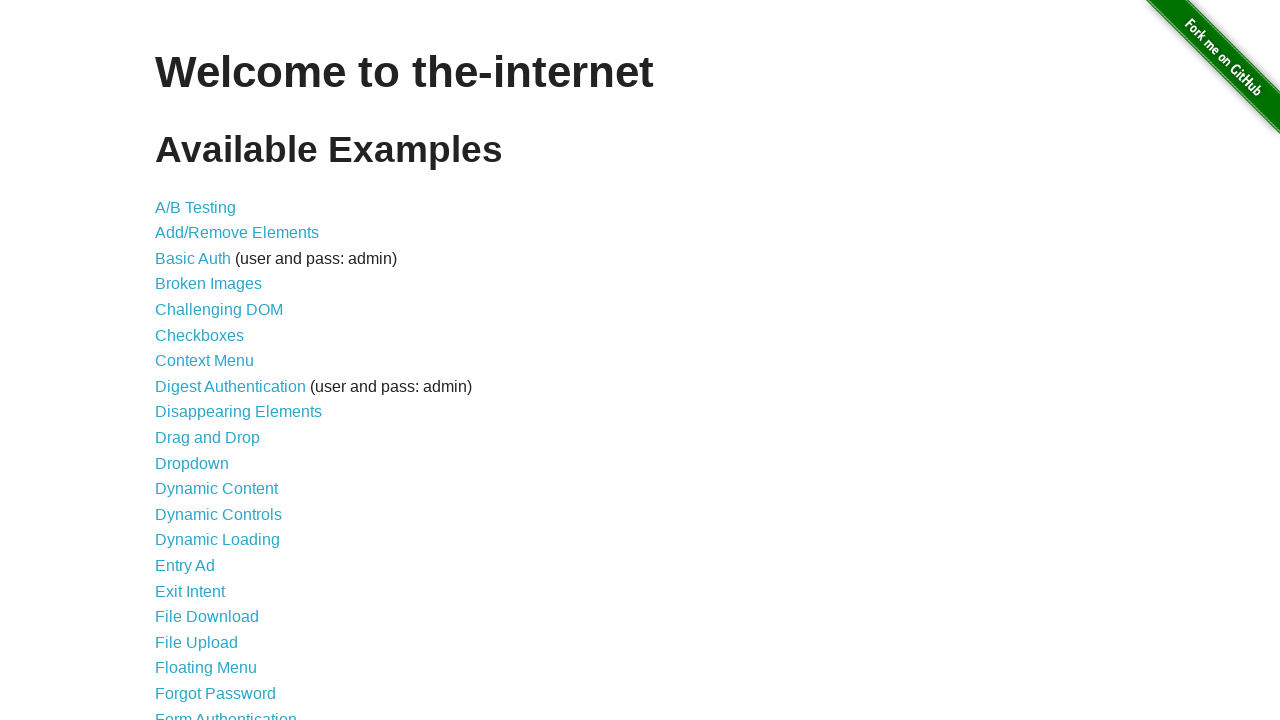

Added jQuery Growl CSS stylesheet to page head
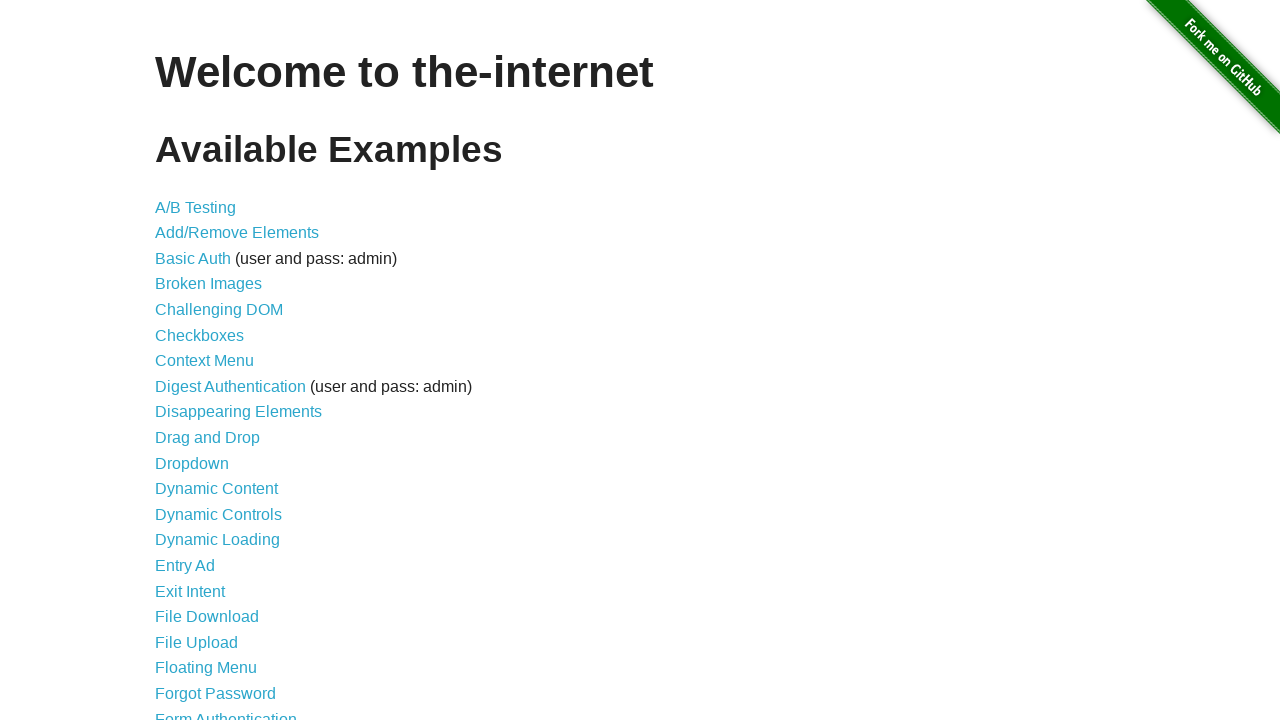

Waited for jQuery Growl function to be available
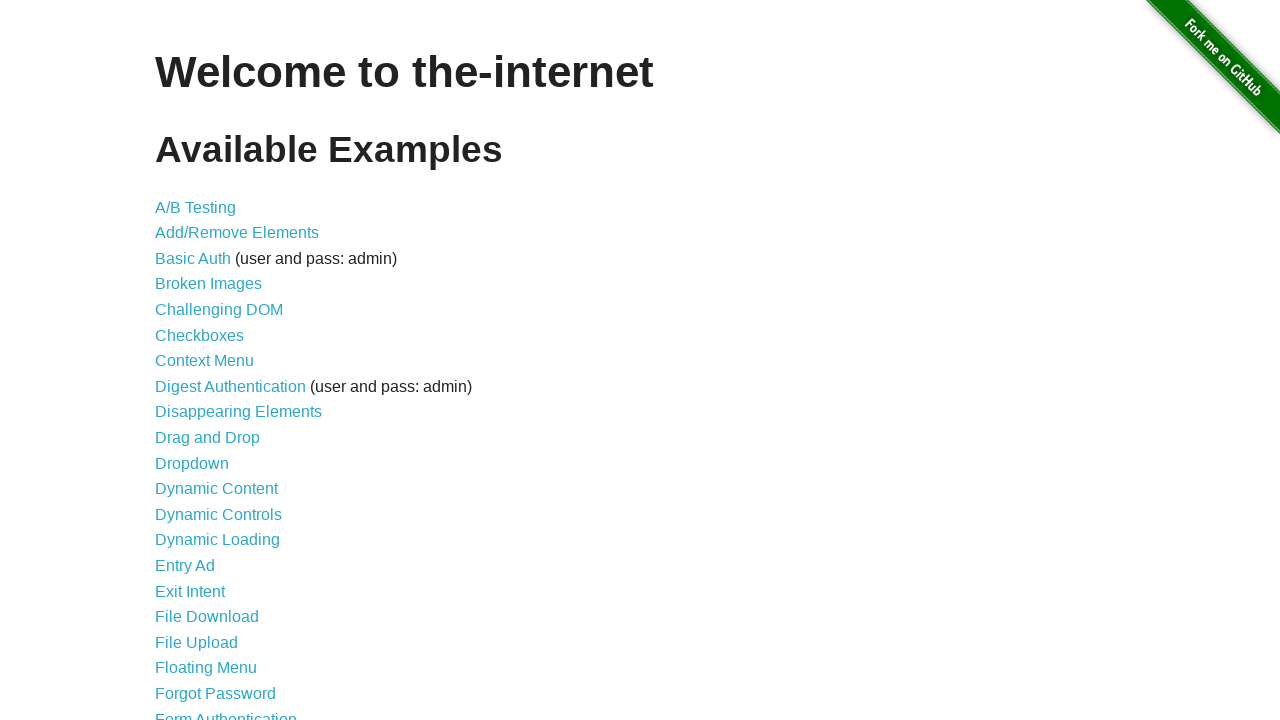

Triggered jQuery Growl notification with title 'GET' and message '/'
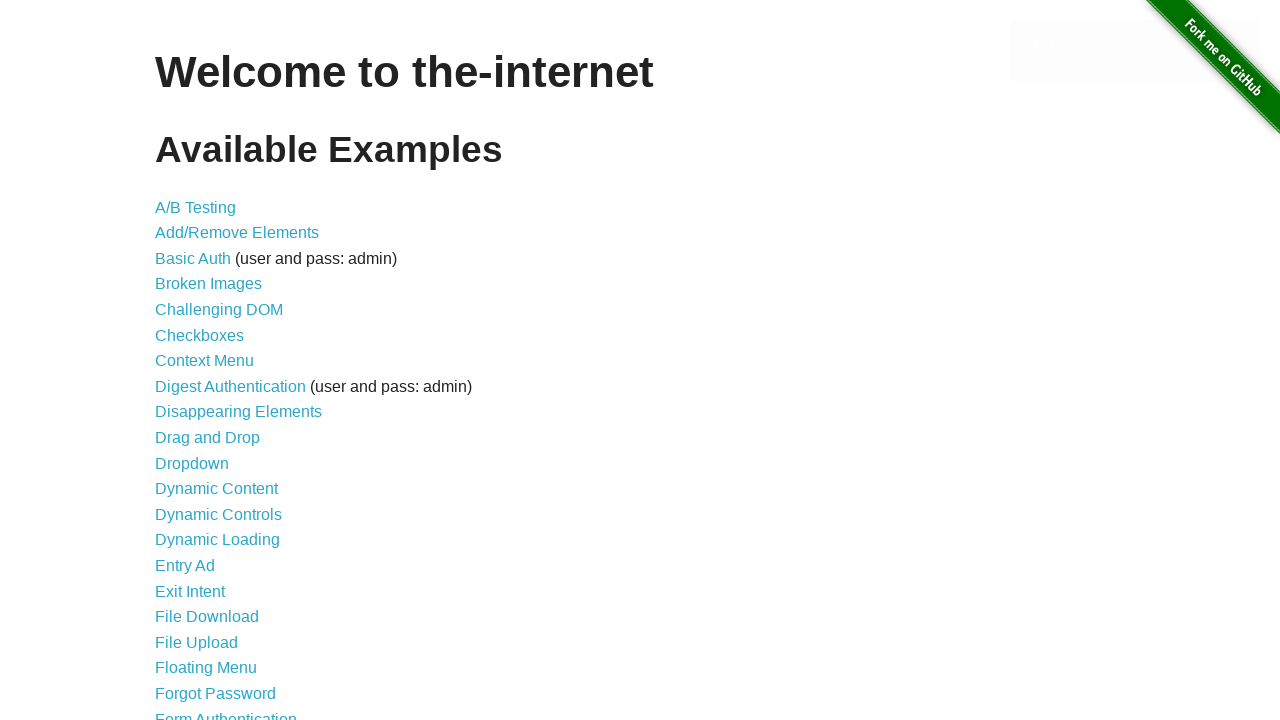

Waited 2 seconds to observe the notification popup
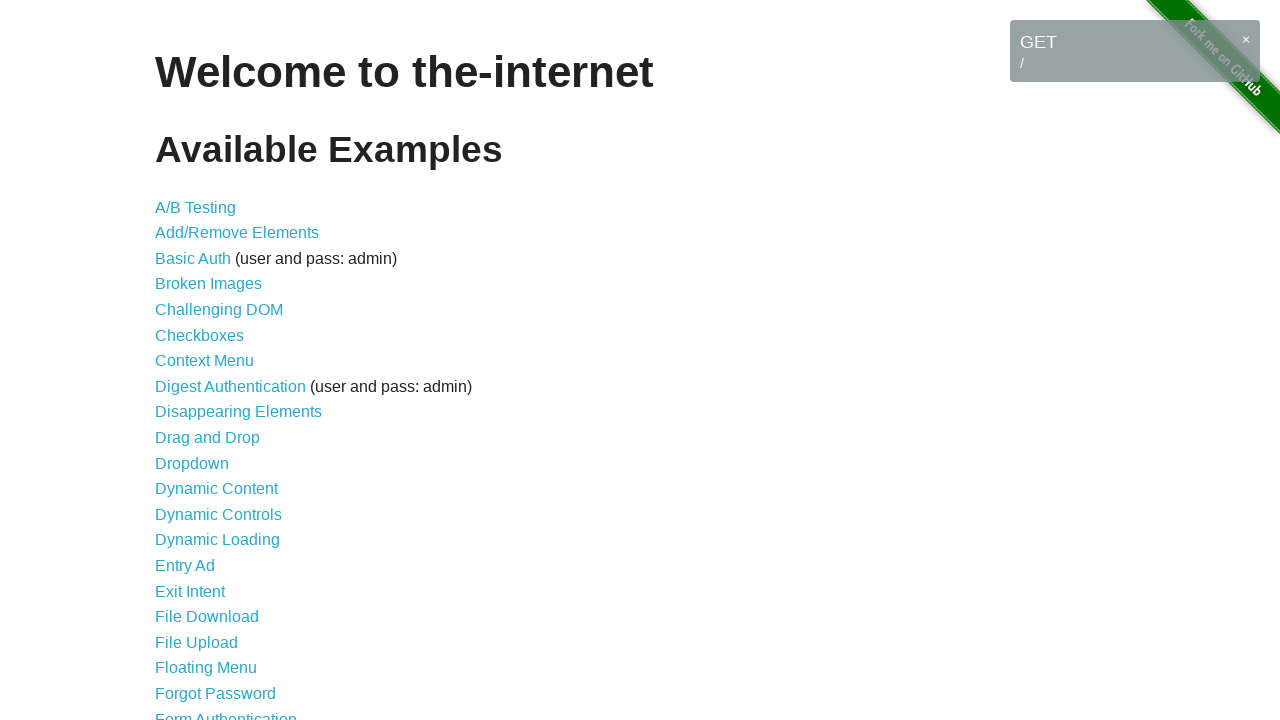

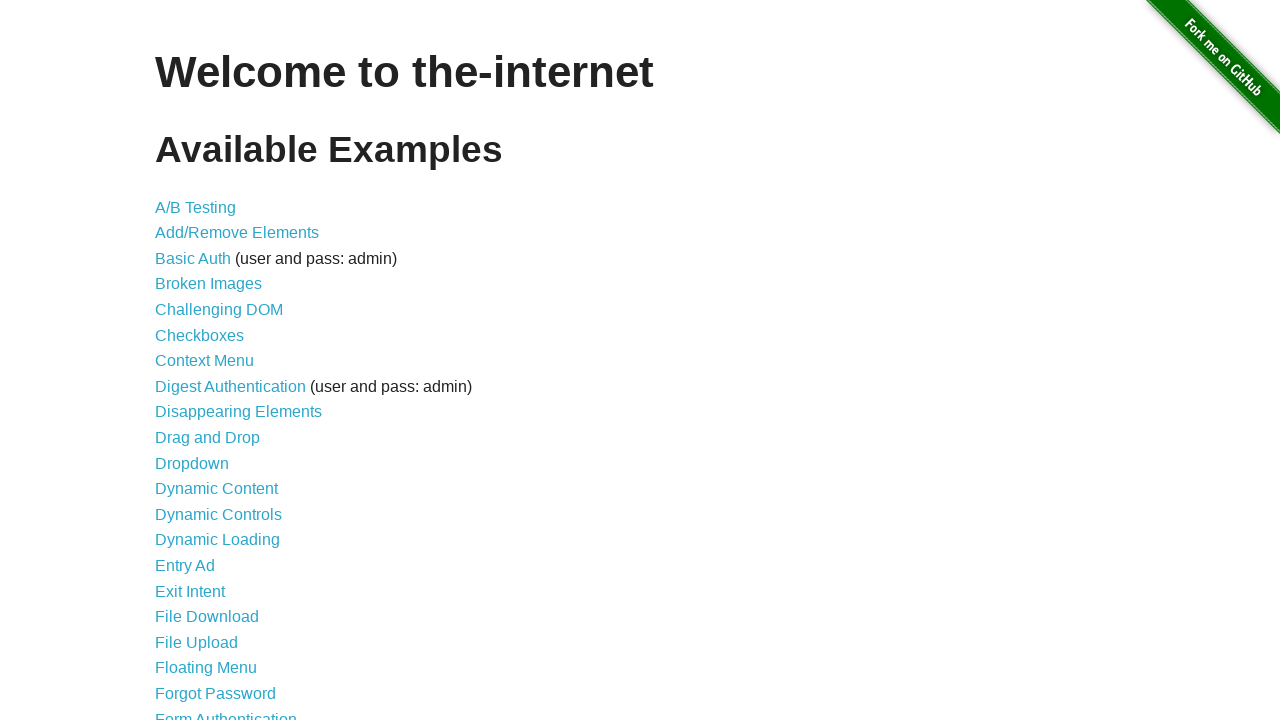